Tests layout stability by clicking the formulas header and verifying no excessive layout shifts occur on Portfolio V2 page.

Starting URL: https://frameworkrealestatesolutions.com/portfolio-simulator-v2.html

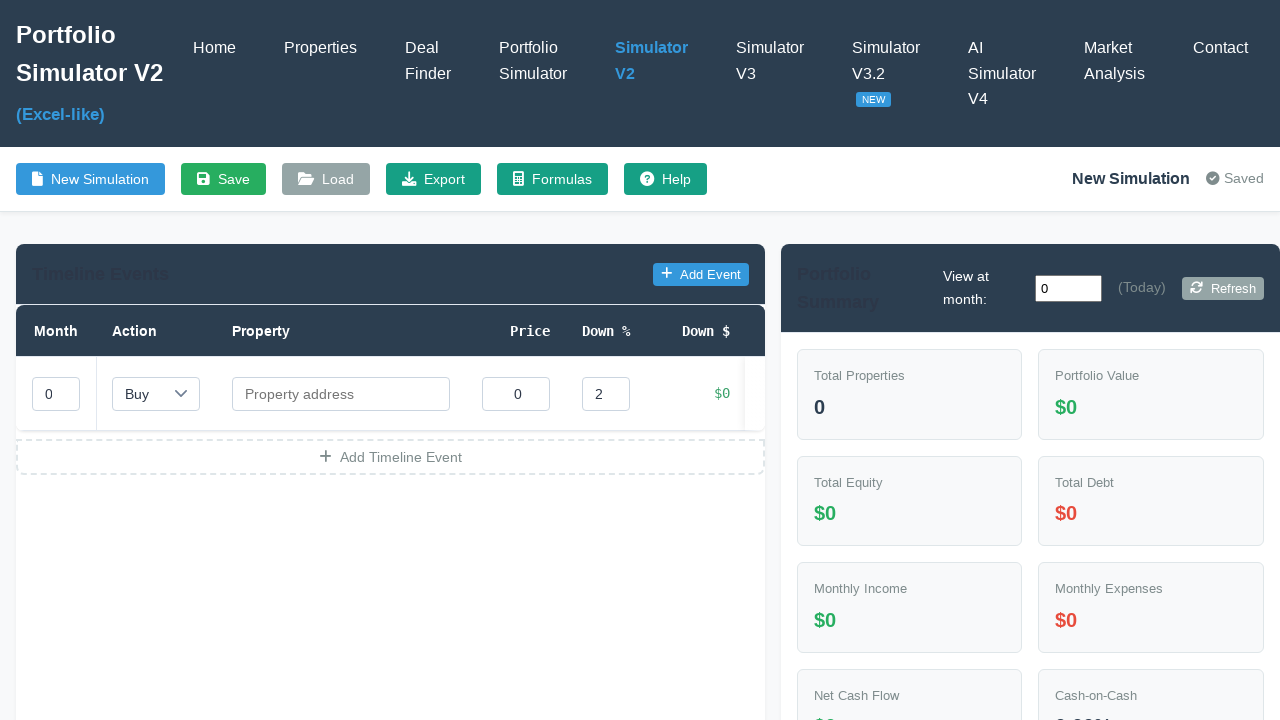

Navigated to Portfolio V2 page
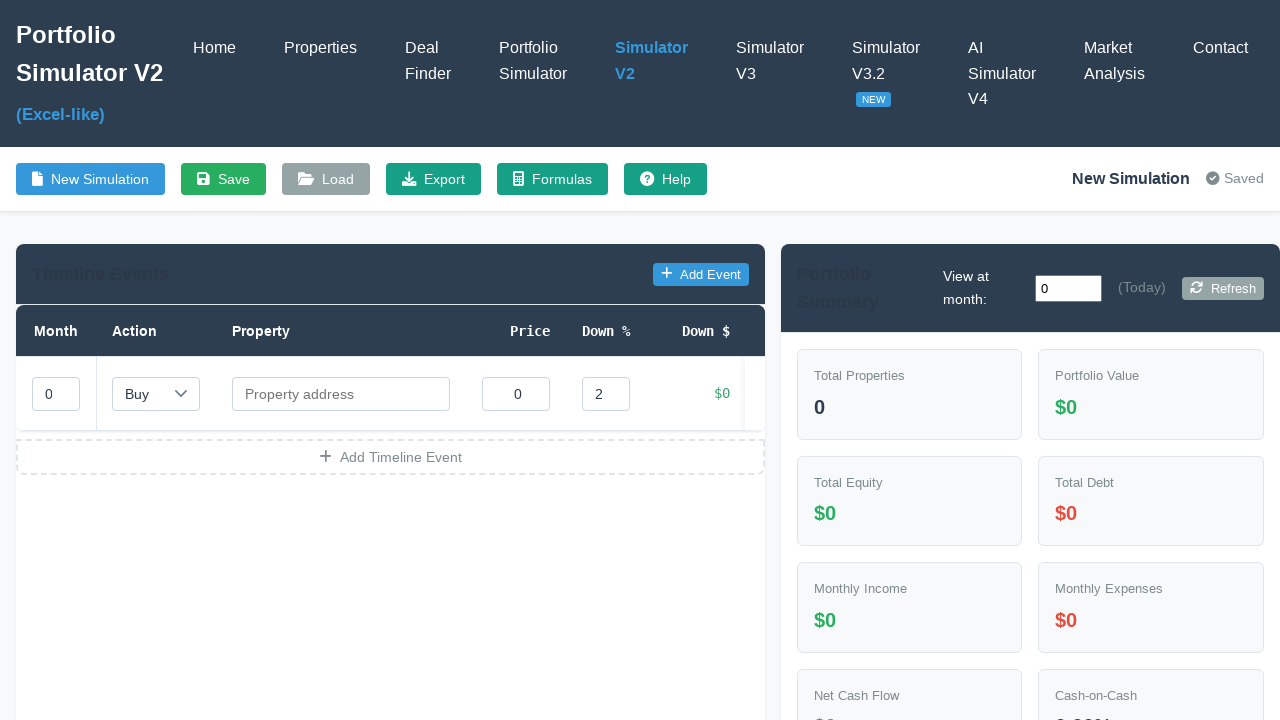

Page reached networkidle state
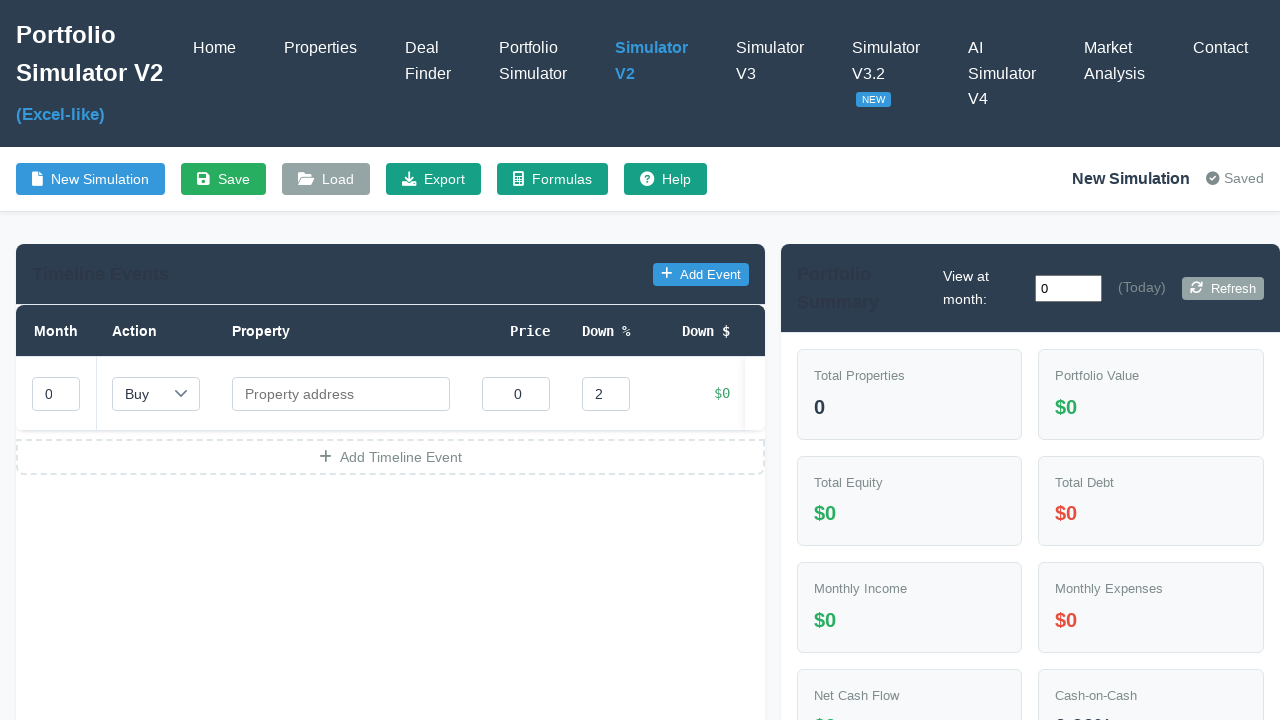

Waited 1000ms for page stabilization
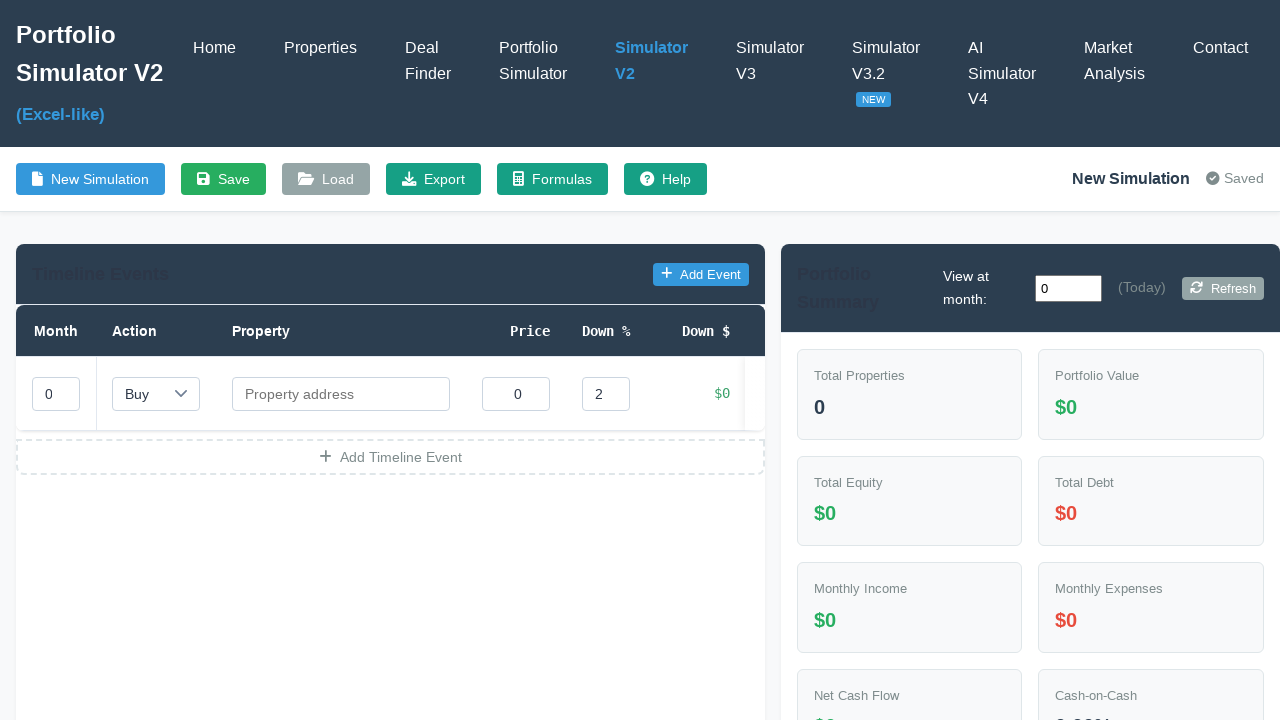

Clicked formulas header to toggle content at (640, 579) on .equation-header >> nth=0
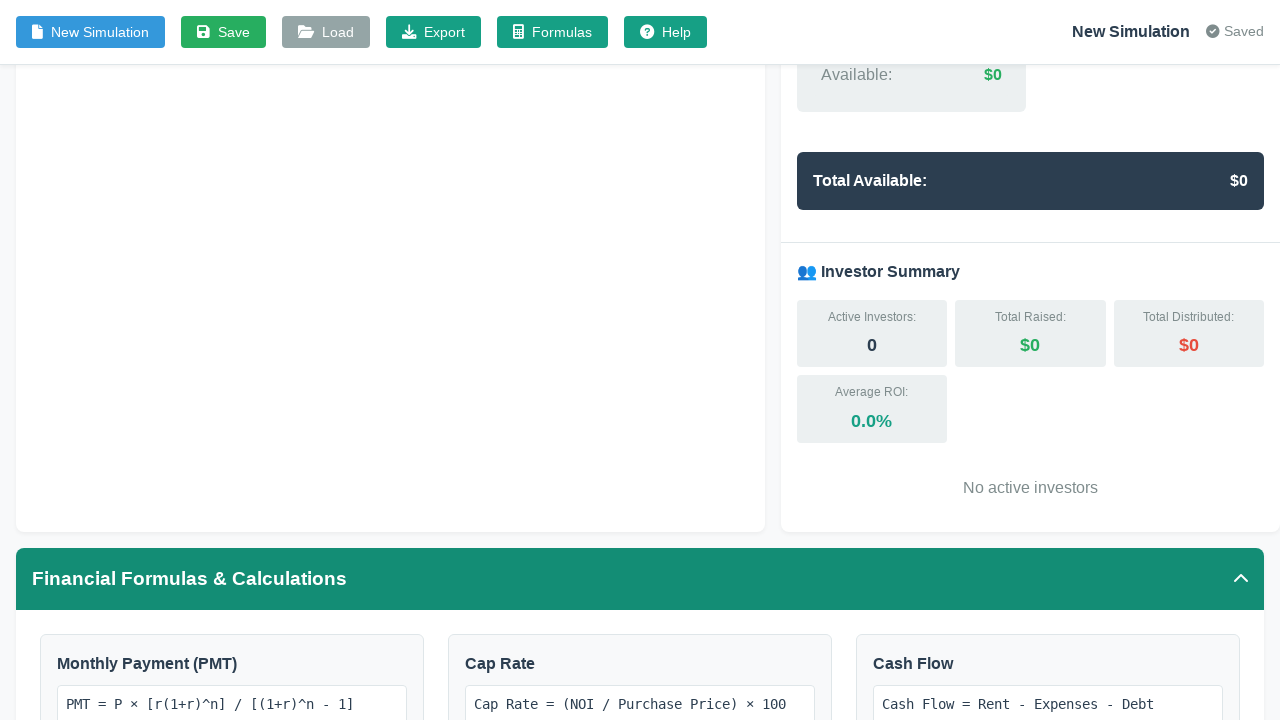

Waited 1000ms after clicking formulas header
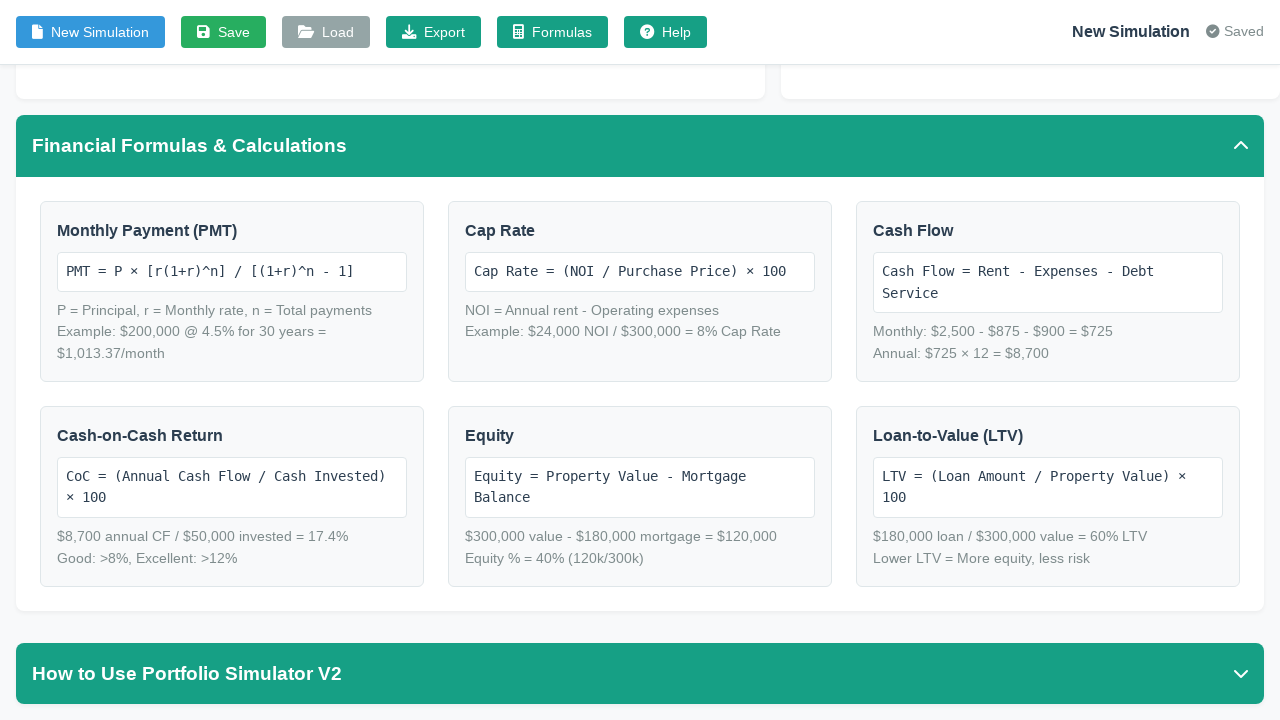

Verified formulas content is visible and expanded
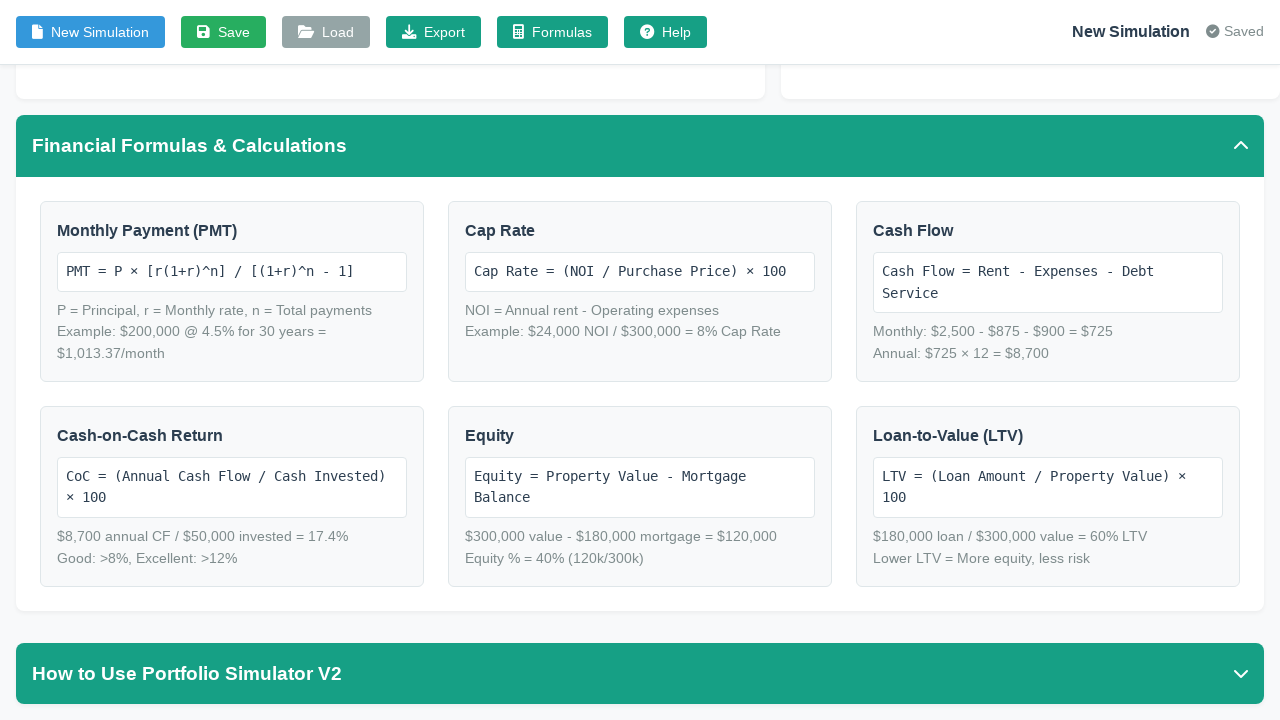

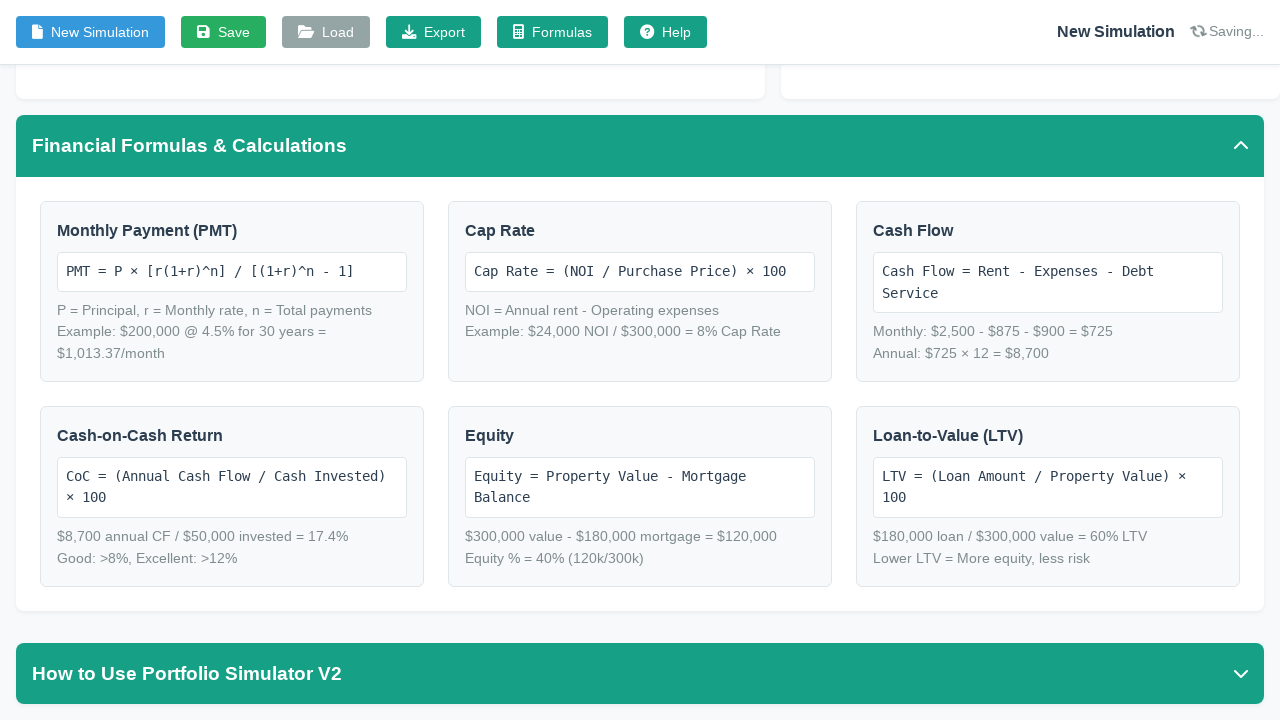